Tests static dropdown functionality by selecting currency options using different methods - by index, by value, and by visible text

Starting URL: https://rahulshettyacademy.com/dropdownsPractise/

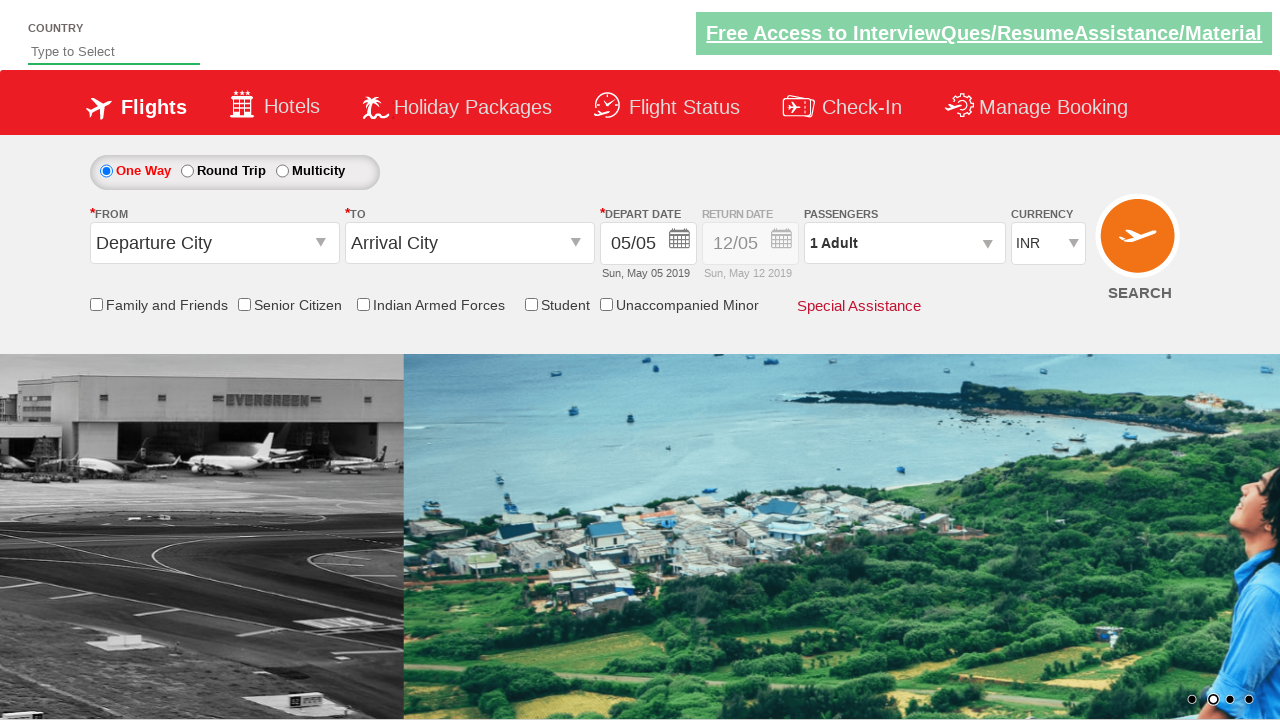

Located currency dropdown element
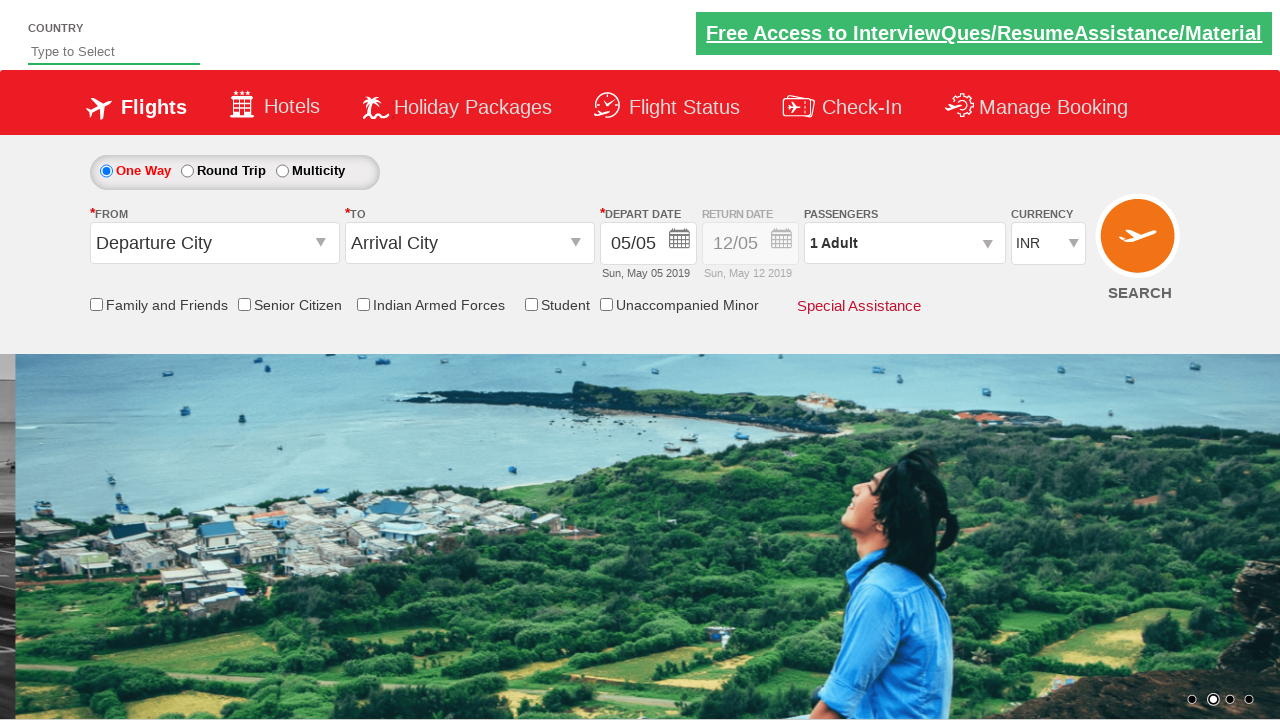

Selected currency option by index 3 (4th option) on #ctl00_mainContent_DropDownListCurrency
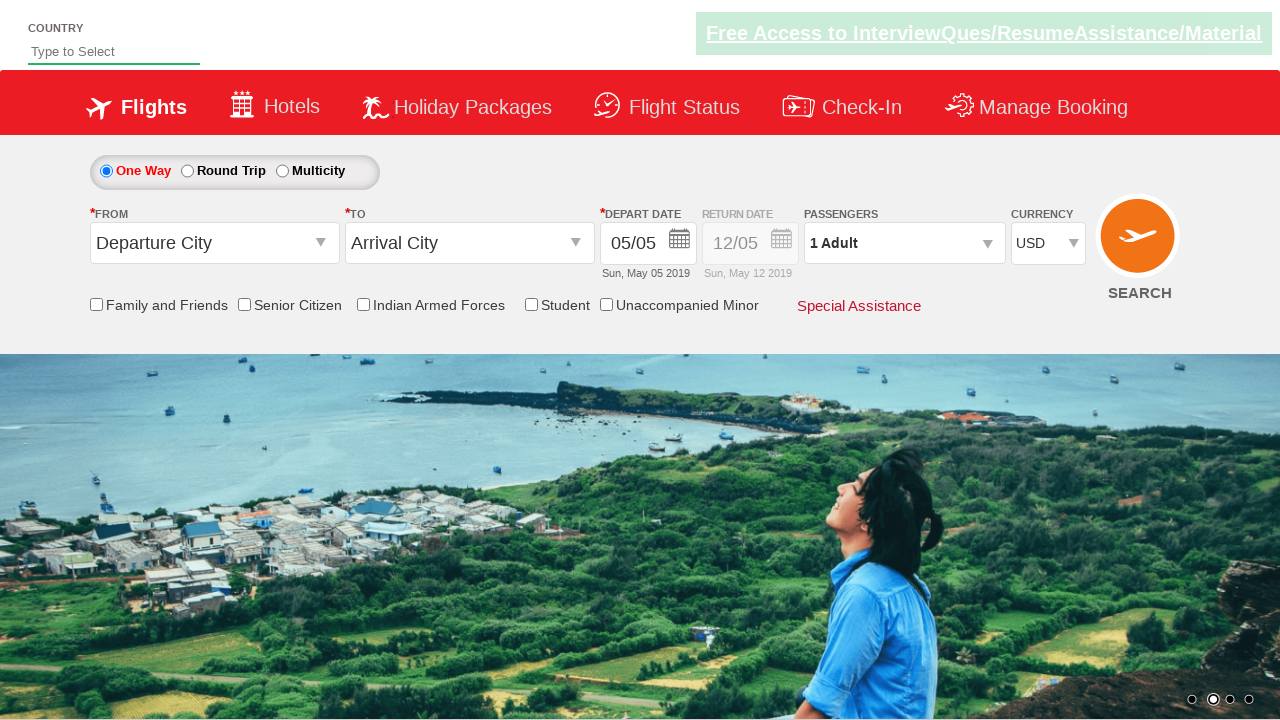

Selected currency option by value 'AED' on #ctl00_mainContent_DropDownListCurrency
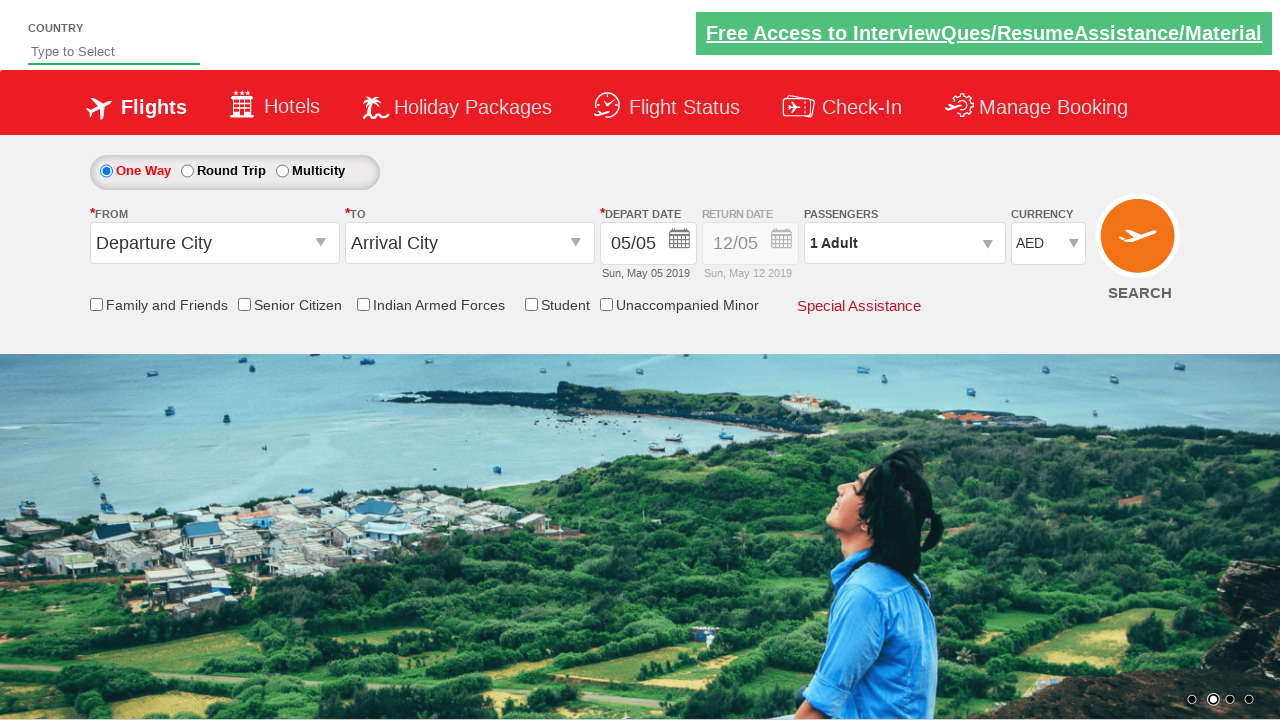

Selected currency option by visible text 'INR' on #ctl00_mainContent_DropDownListCurrency
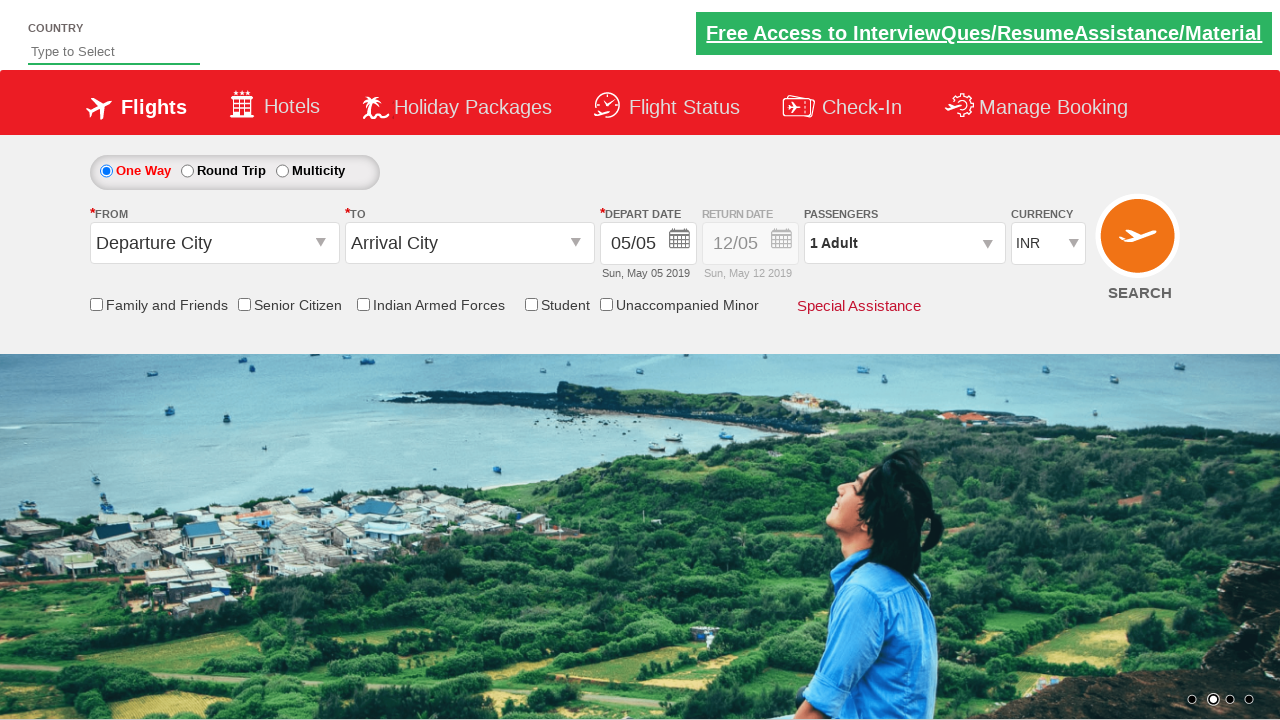

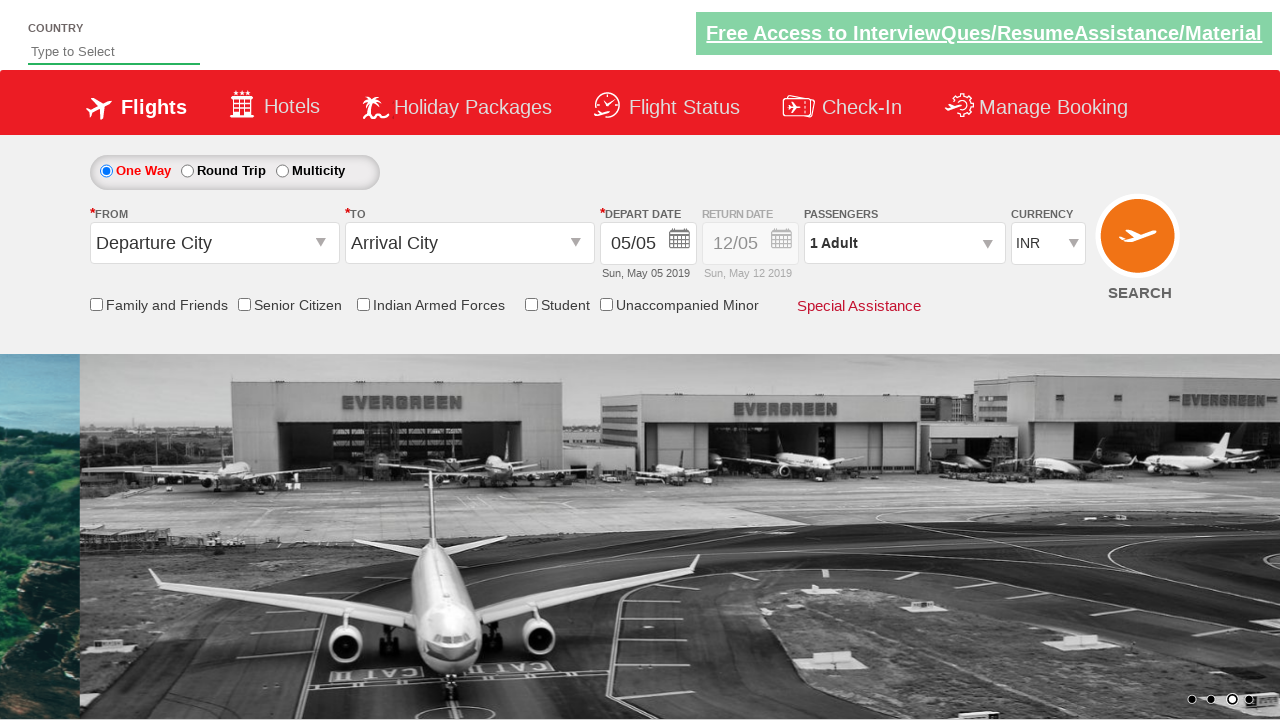